Tests JavaScript alert handling by triggering and interacting with simple alert and confirm dialogs

Starting URL: https://www.leafground.com/alert.xhtml

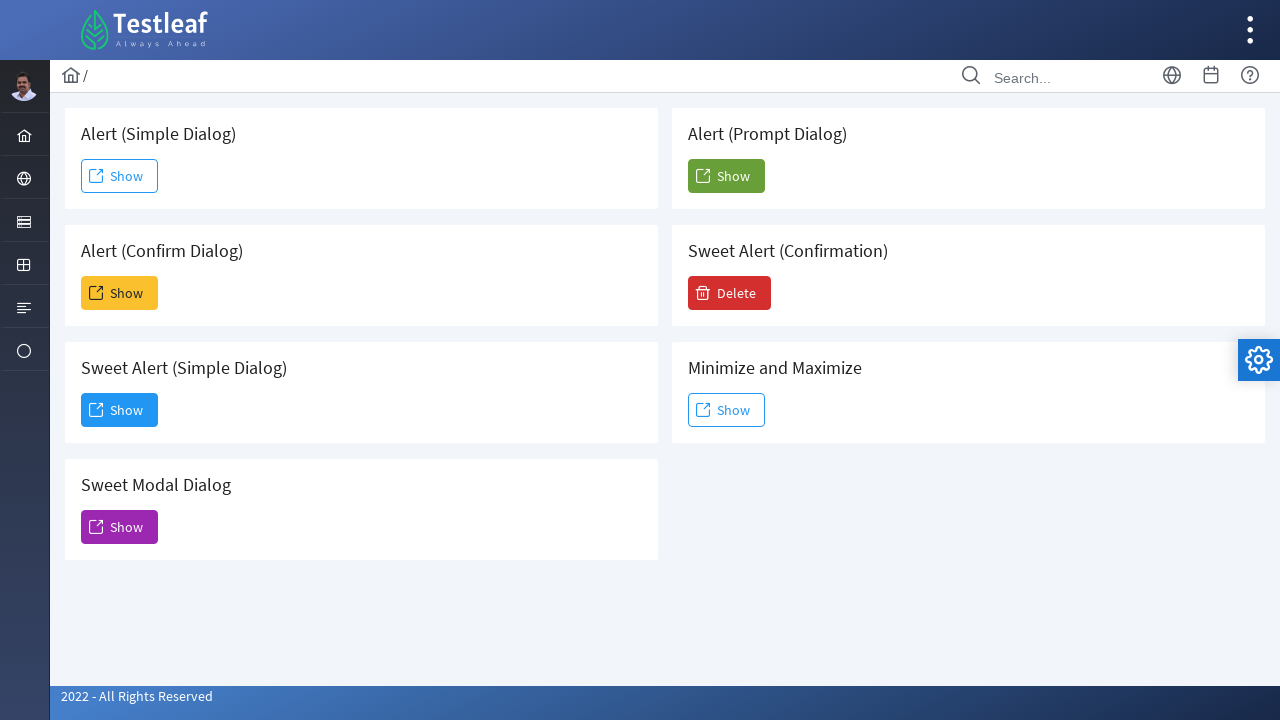

Set up dialog handler to accept alerts
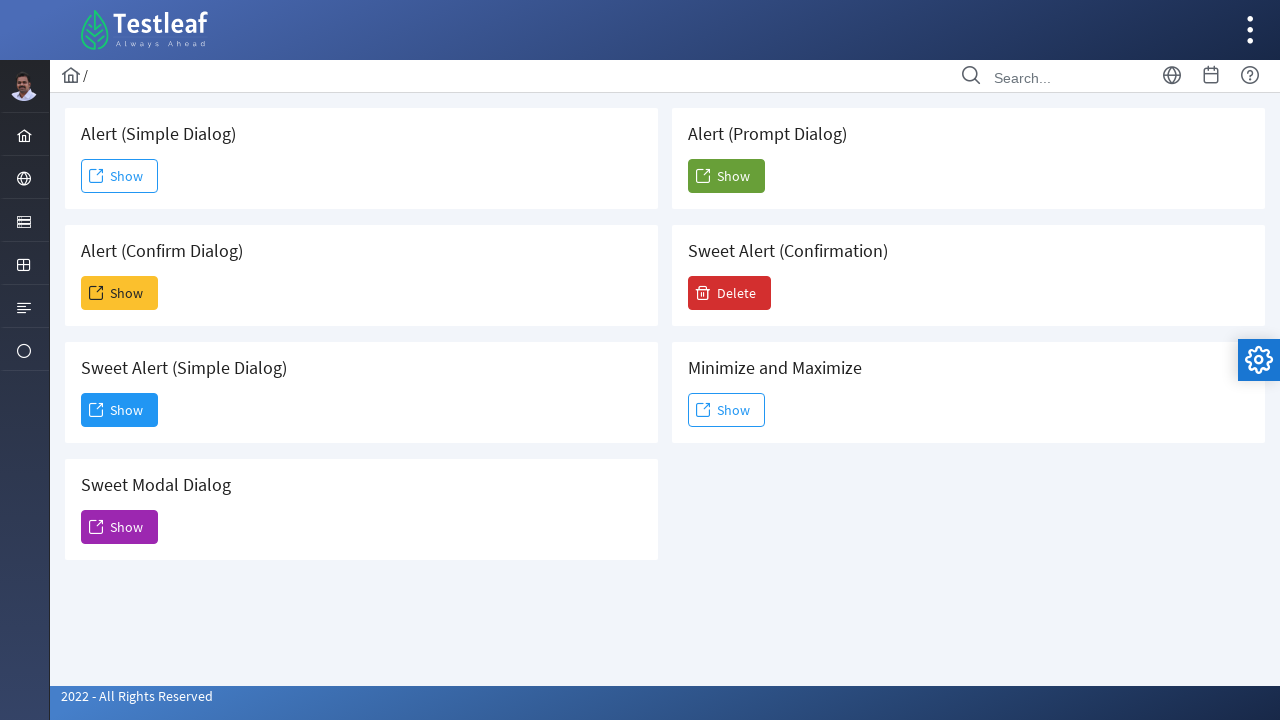

Clicked button to trigger simple alert dialog at (120, 176) on #j_idt88\:j_idt91
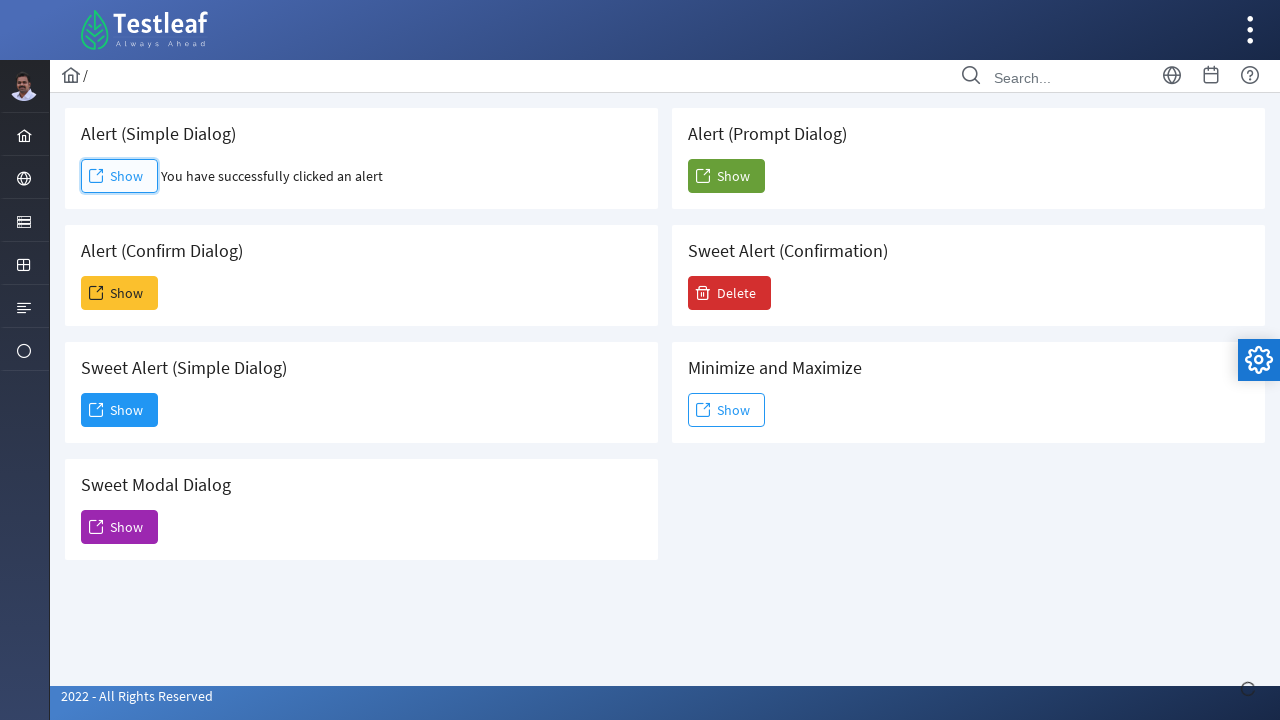

Updated dialog handler to dismiss dialogs
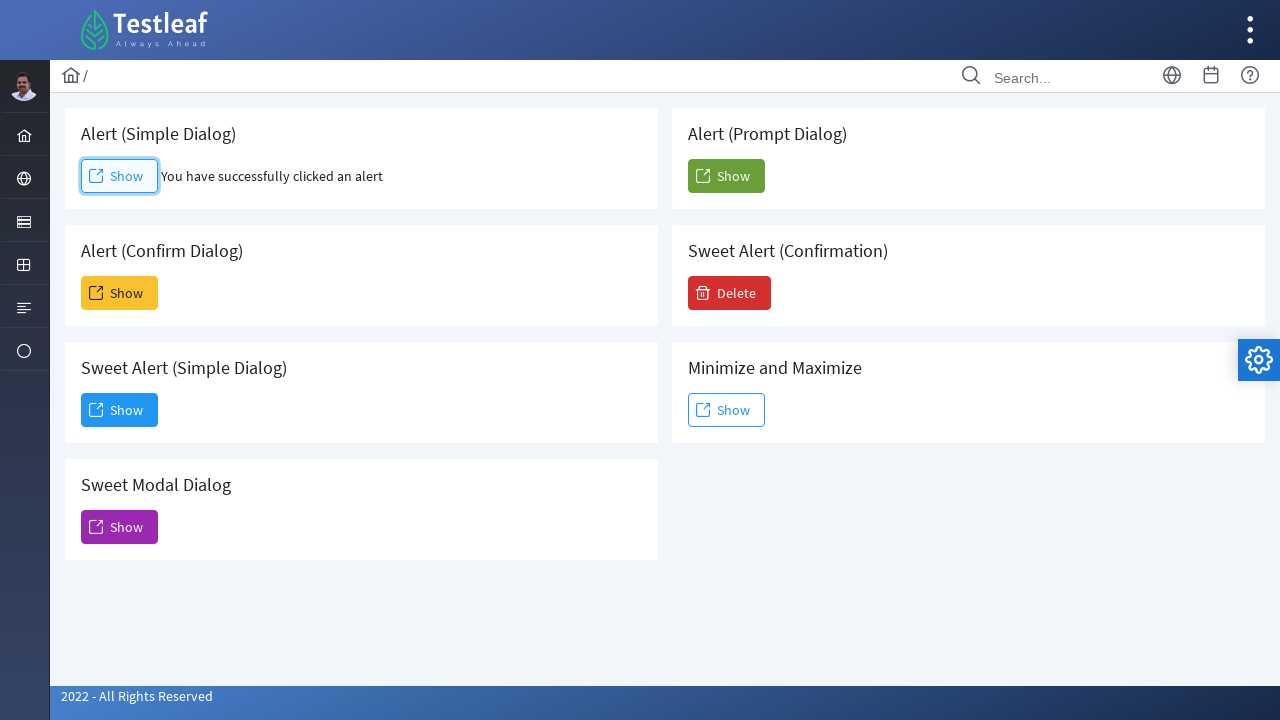

Clicked button to trigger confirm dialog at (120, 293) on #j_idt88\:j_idt93
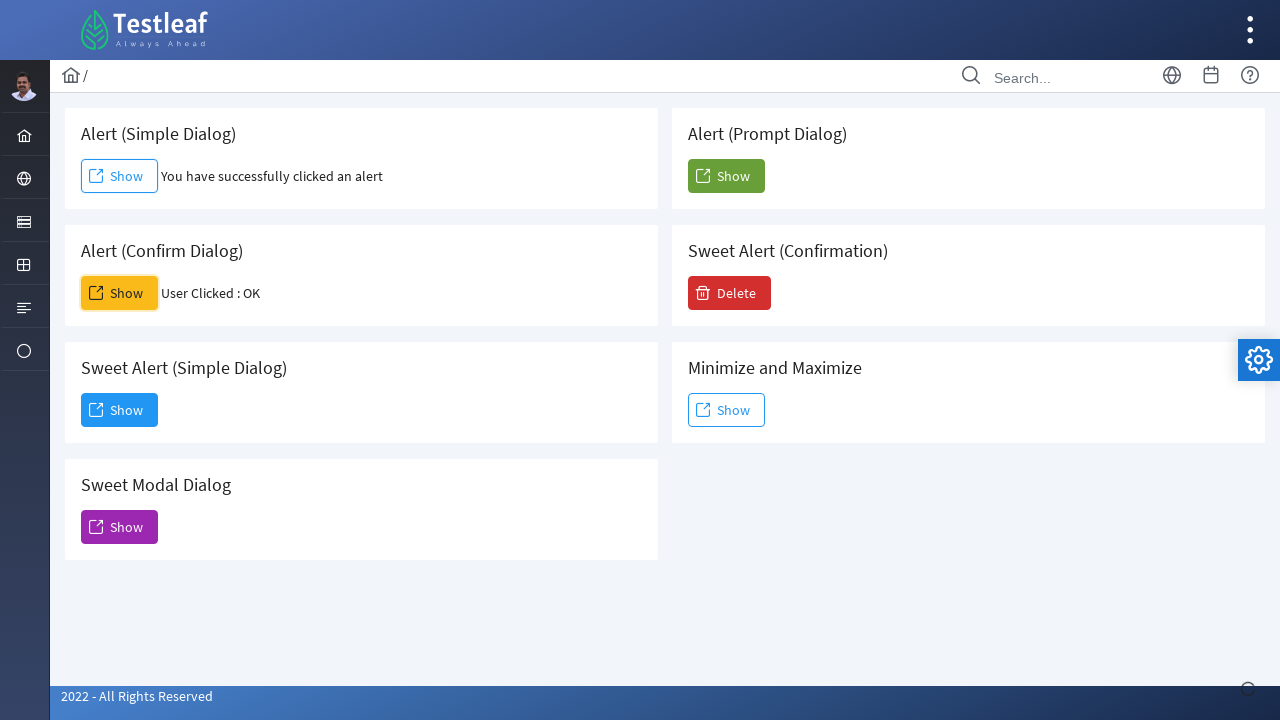

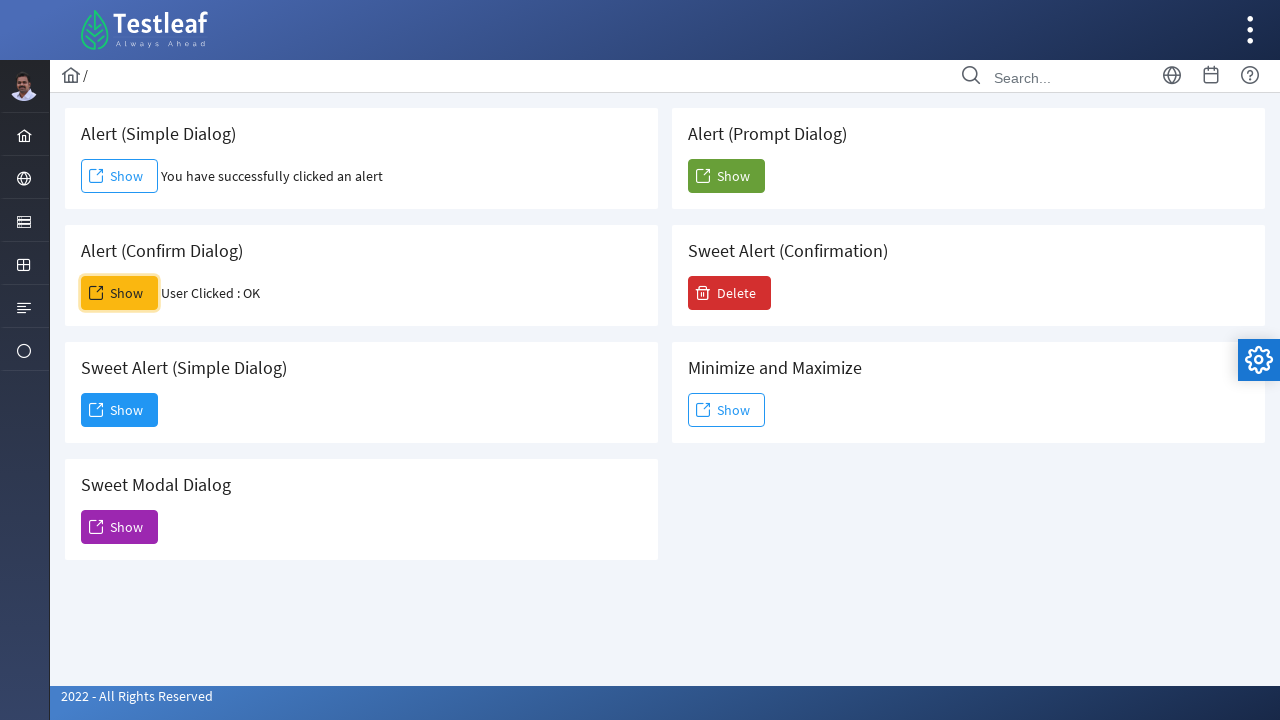